Tests JavaScript prompt alert handling by clicking a button that triggers a prompt, entering text into the prompt, and accepting it.

Starting URL: https://demoqa.com/alerts

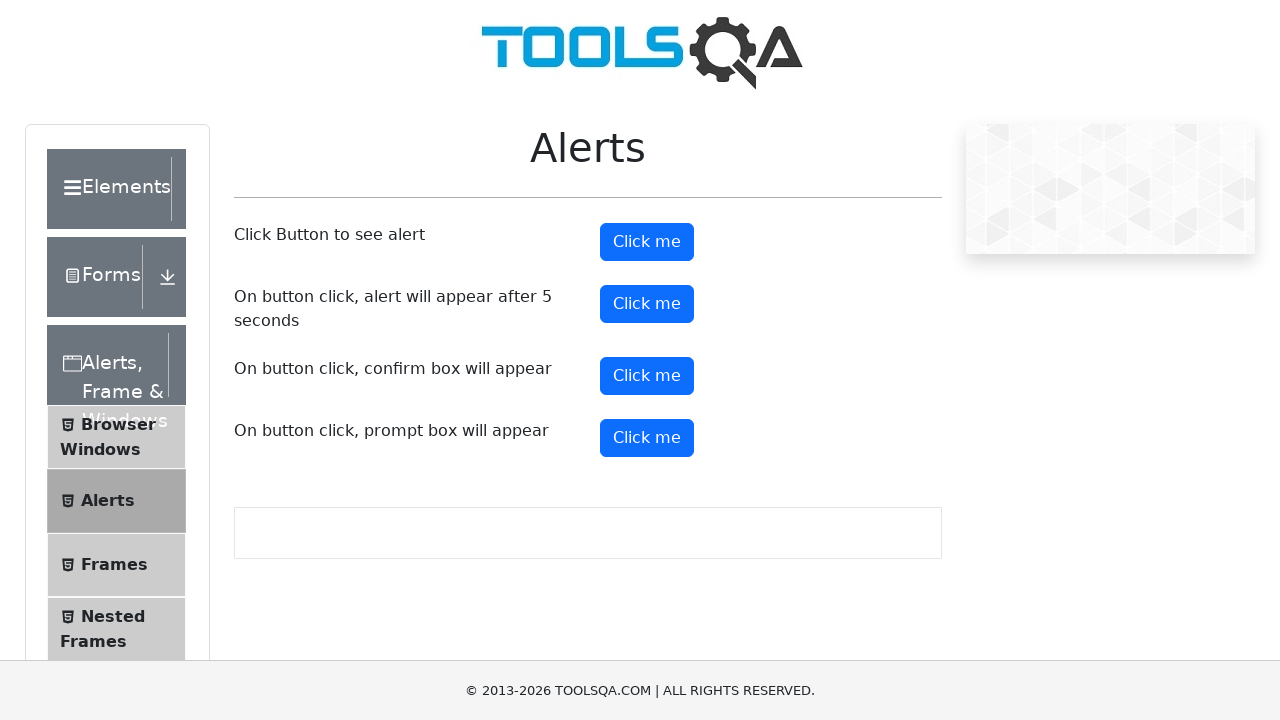

Scrolled down the page by 200 pixels to view buttons
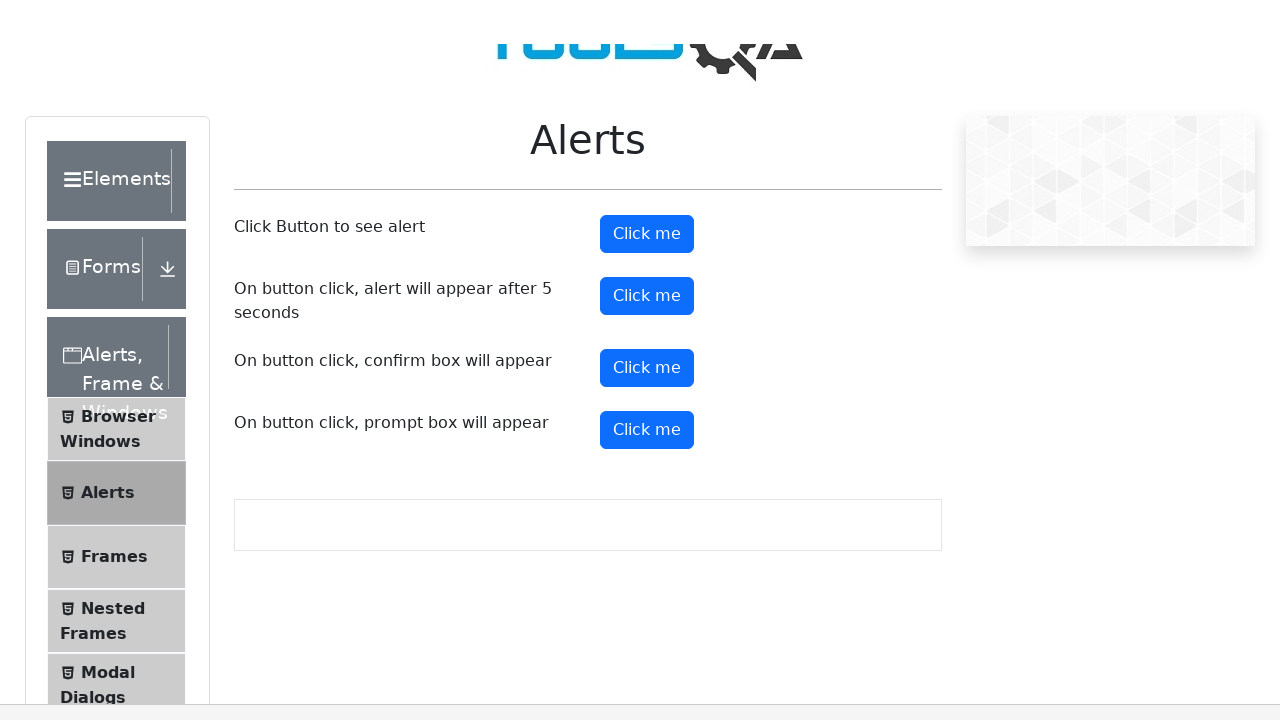

Clicked the prompt button to trigger JavaScript prompt alert at (647, 238) on button#promtButton
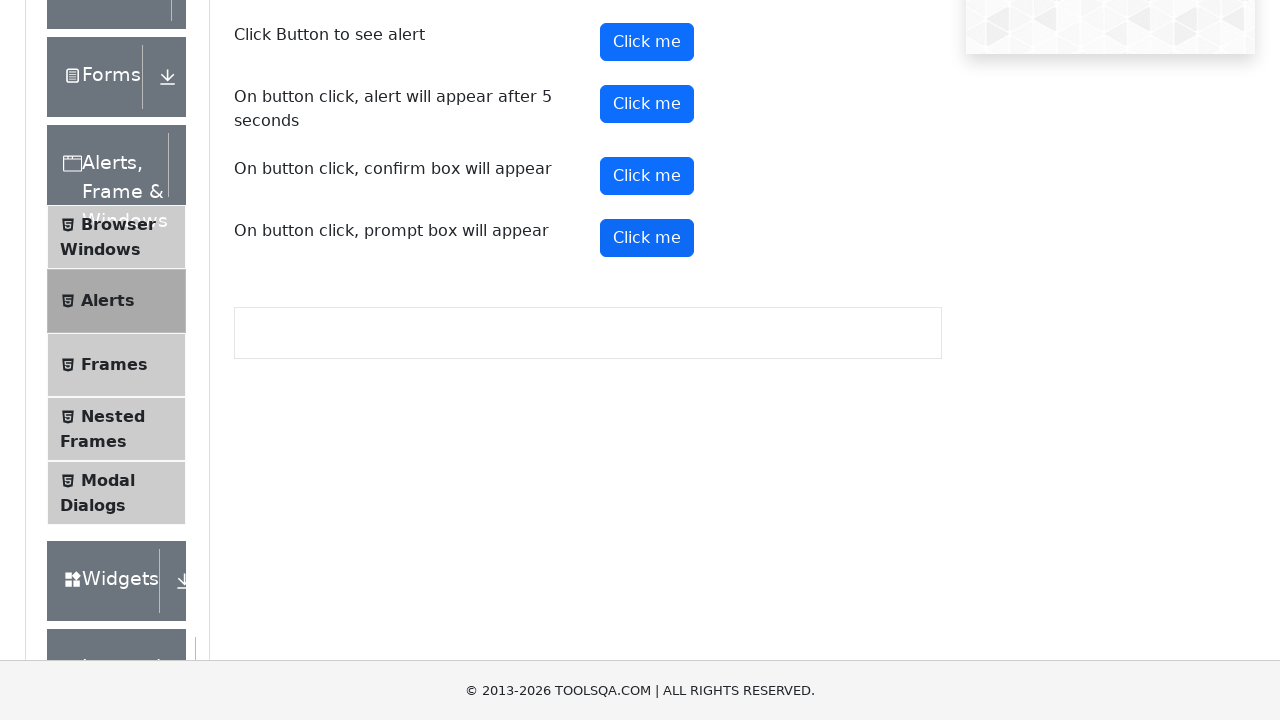

Set up dialog handler to accept prompt with text 'nd'
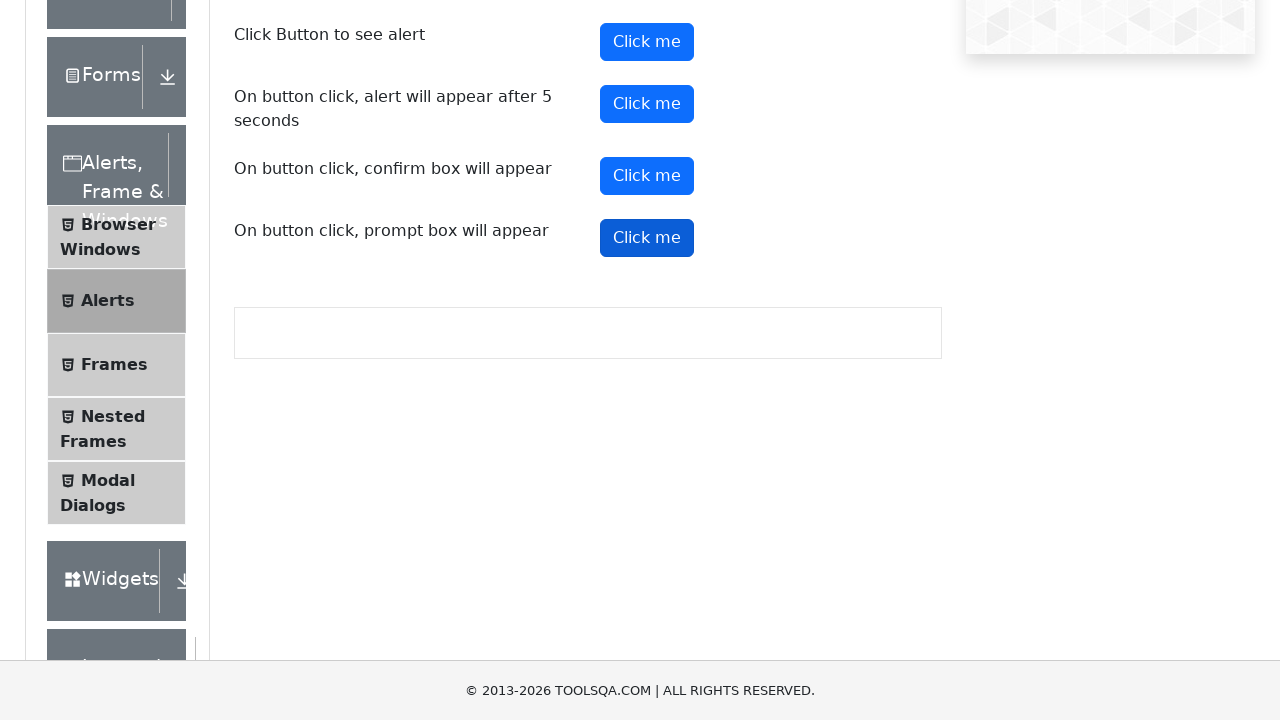

Re-clicked prompt button to trigger alert with handler active at (647, 238) on button#promtButton
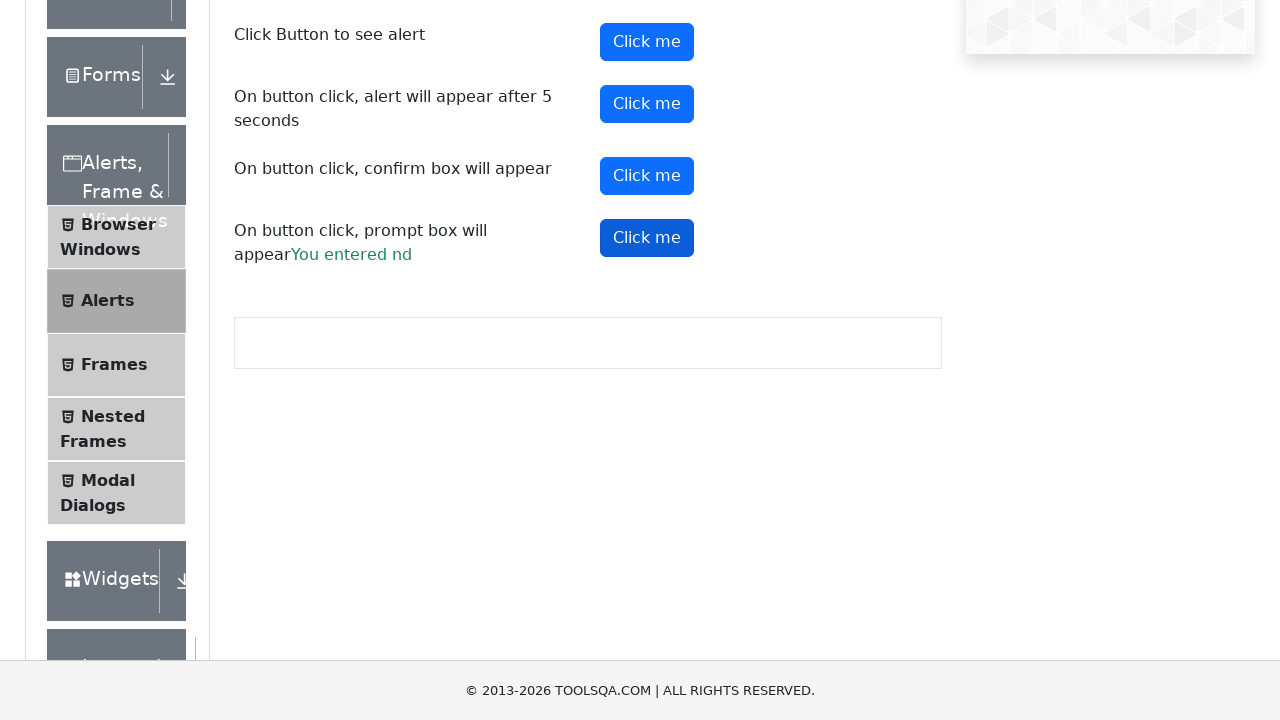

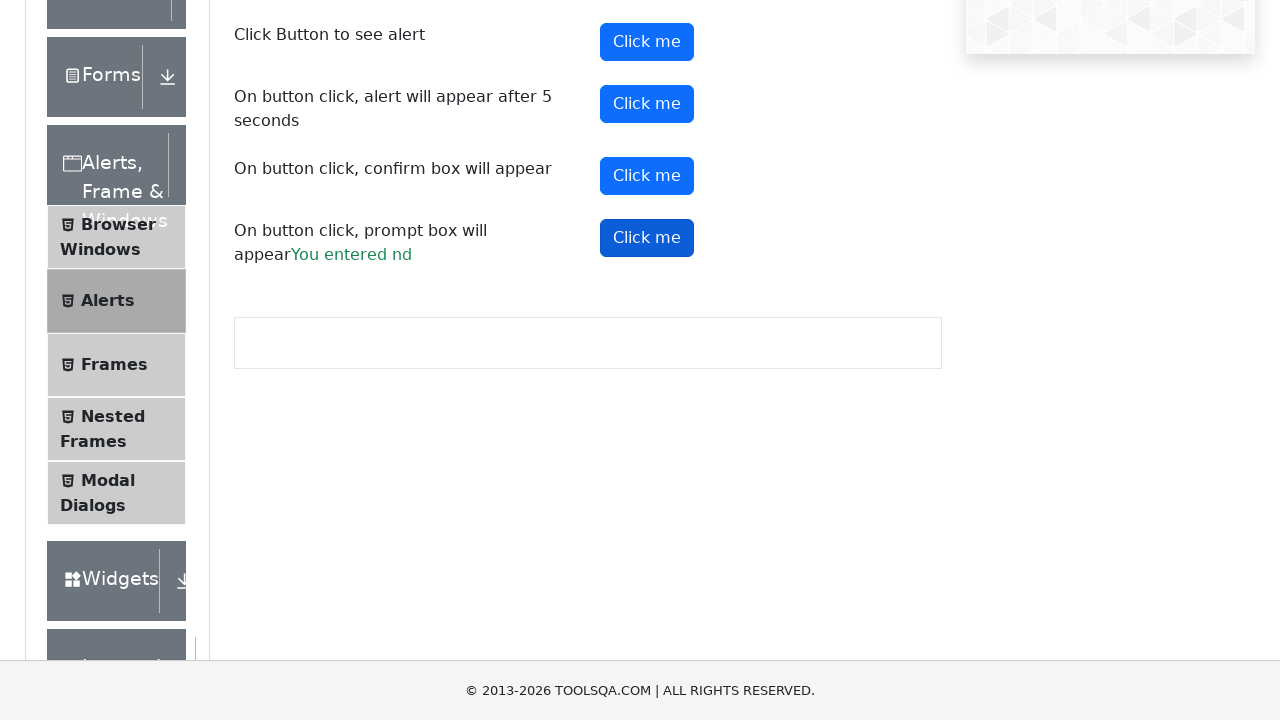